Tests DuckDuckGo search functionality by entering a search phrase, submitting the form, and verifying the search phrase appears in the results.

Starting URL: https://duckduckgo.com

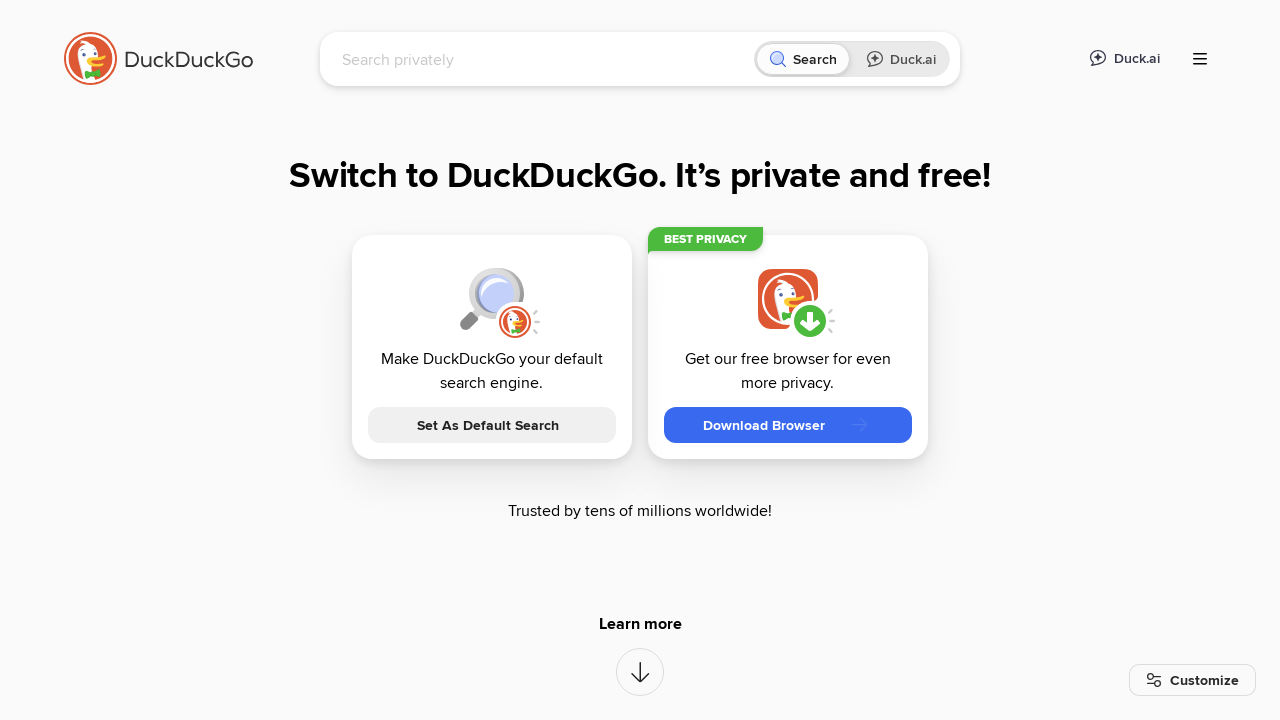

Filled search field with 'automated testing' on input[name='q']
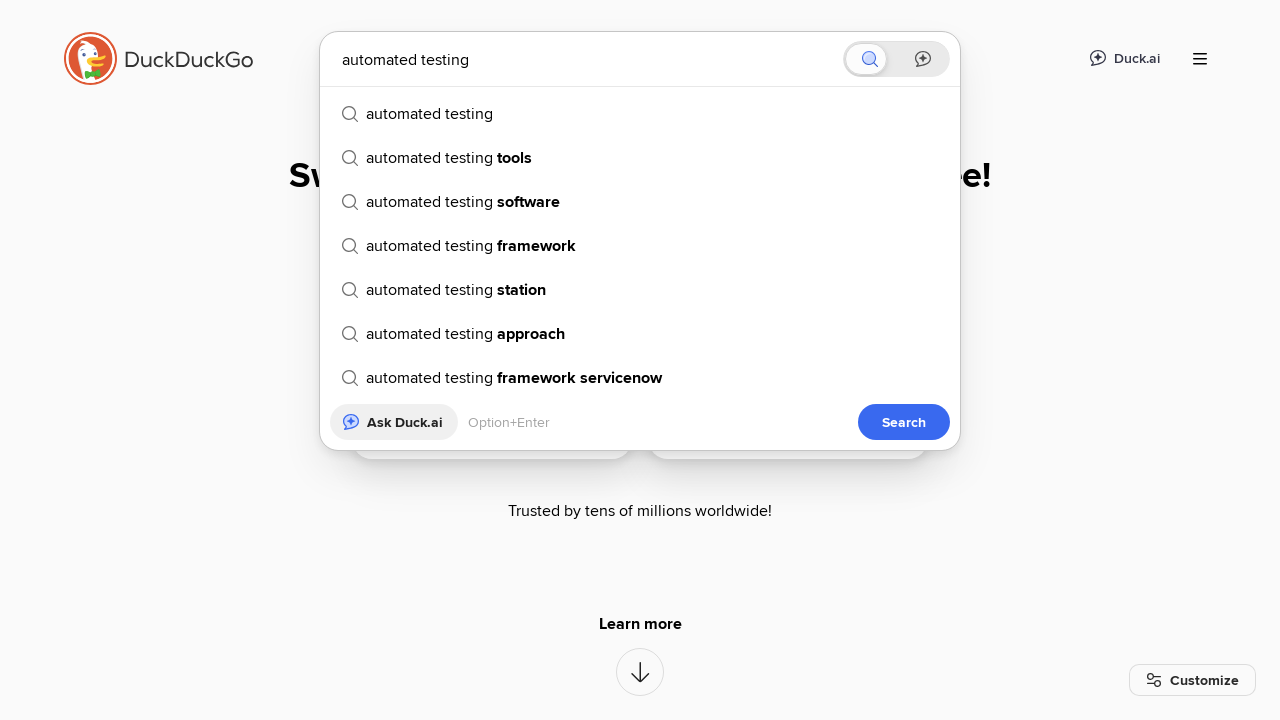

Clicked submit button to perform search at (904, 422) on button[type='submit']
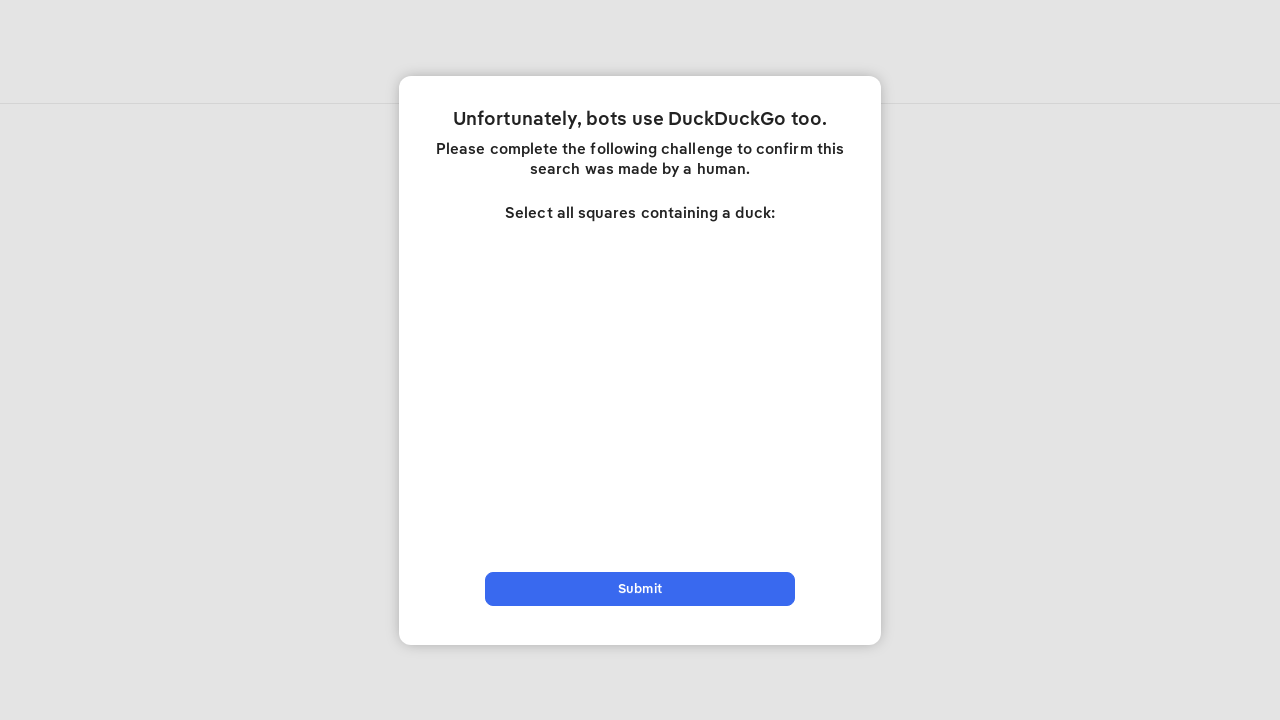

Search results container loaded
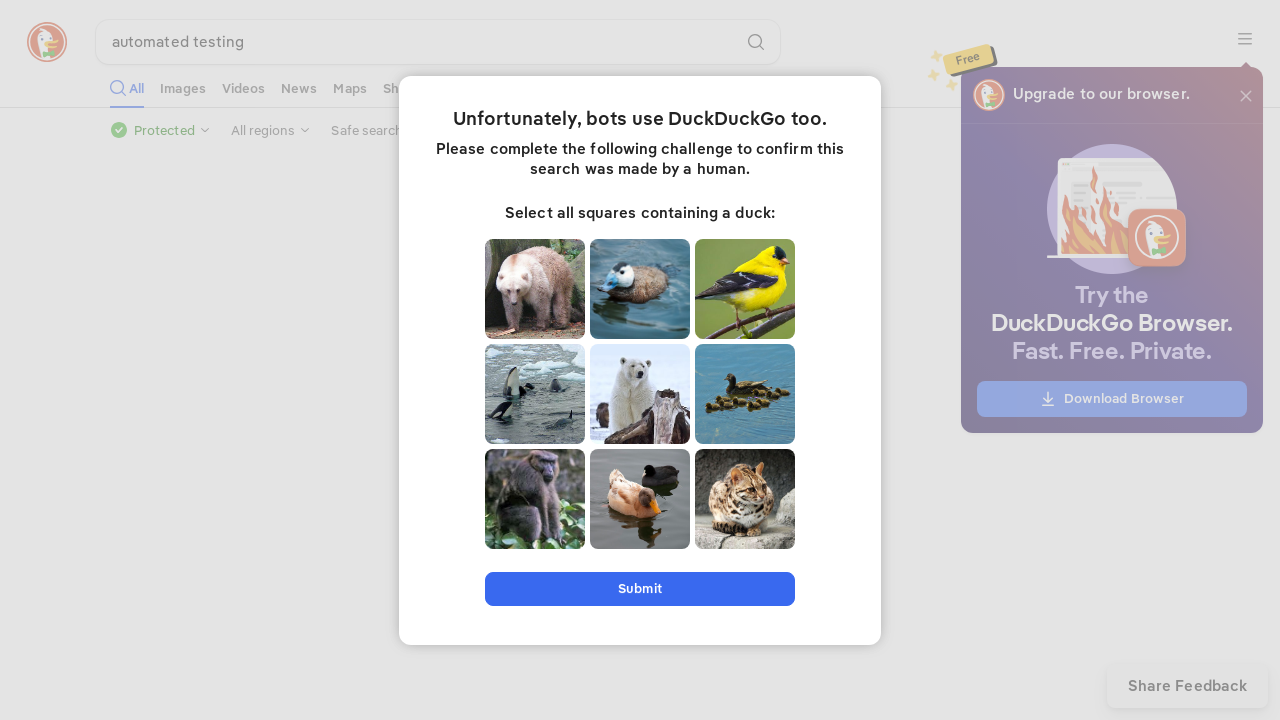

Verified search phrase 'automated testing' appears in results page
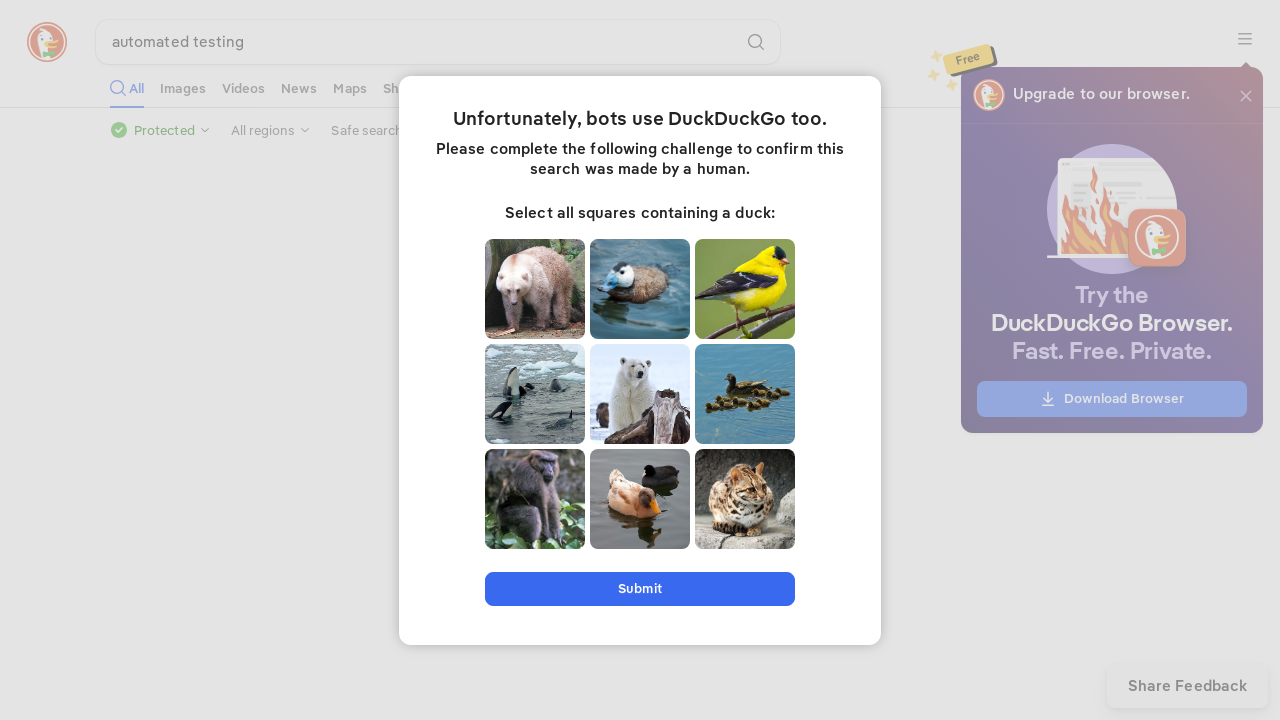

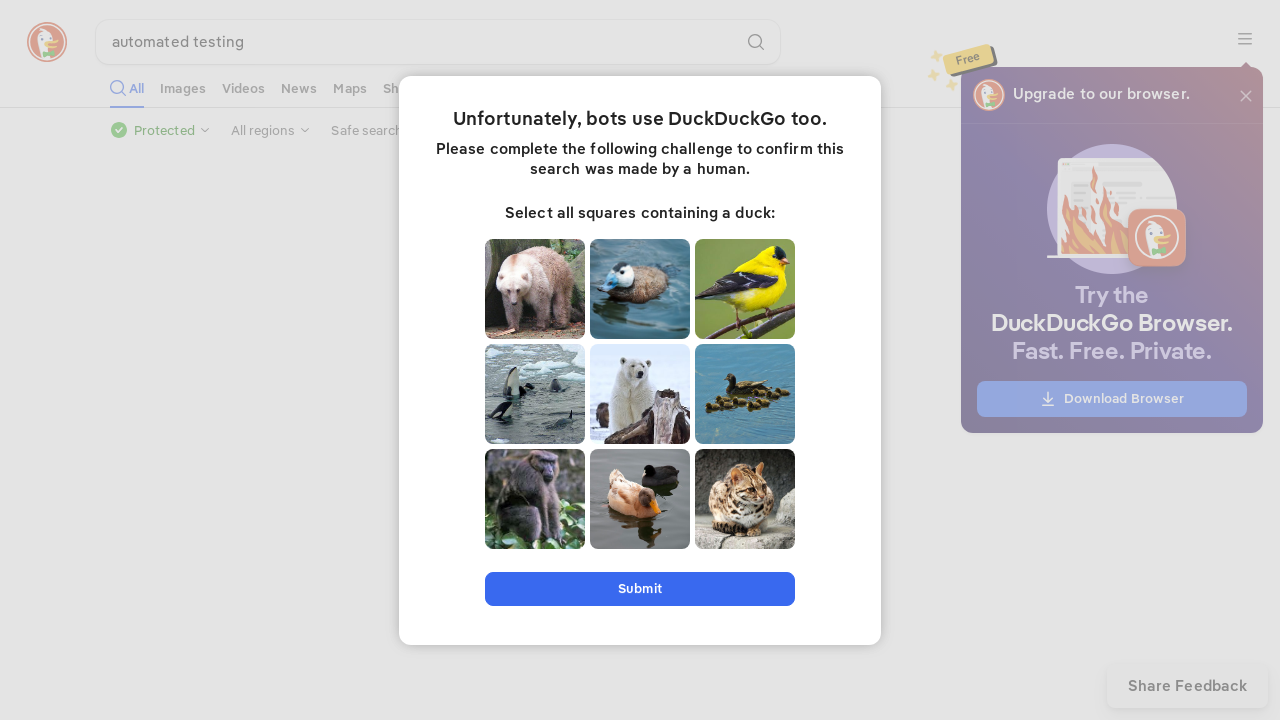